Tests adding two numbers displayed on the page and entering the sum

Starting URL: https://obstaclecourse.tricentis.com/Obstacles/78264

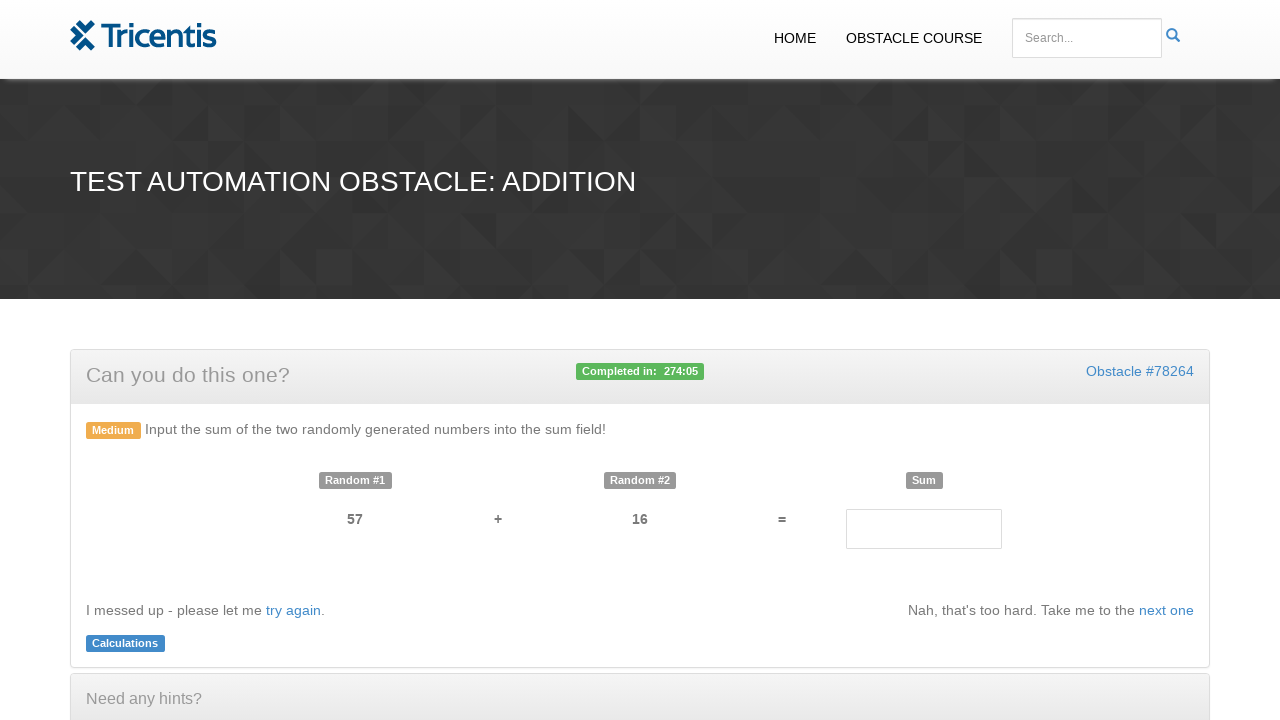

Retrieved first number from #no1 element
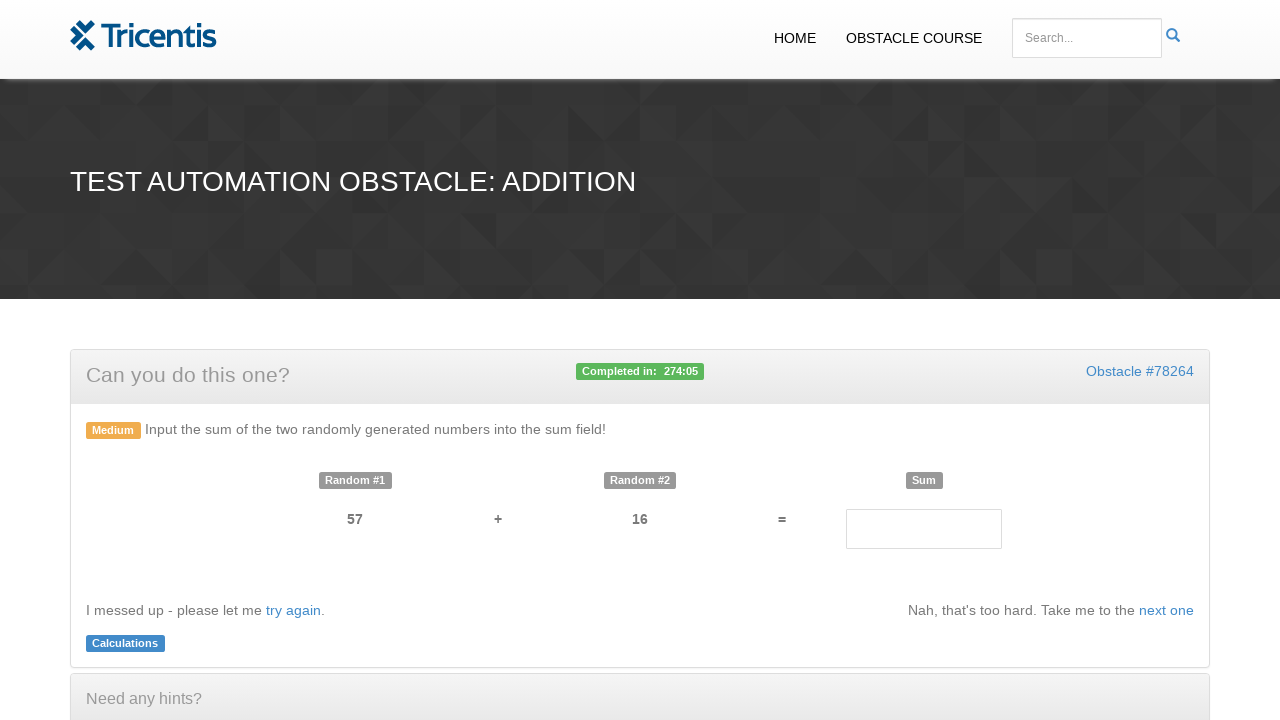

Retrieved second number from #no2 element
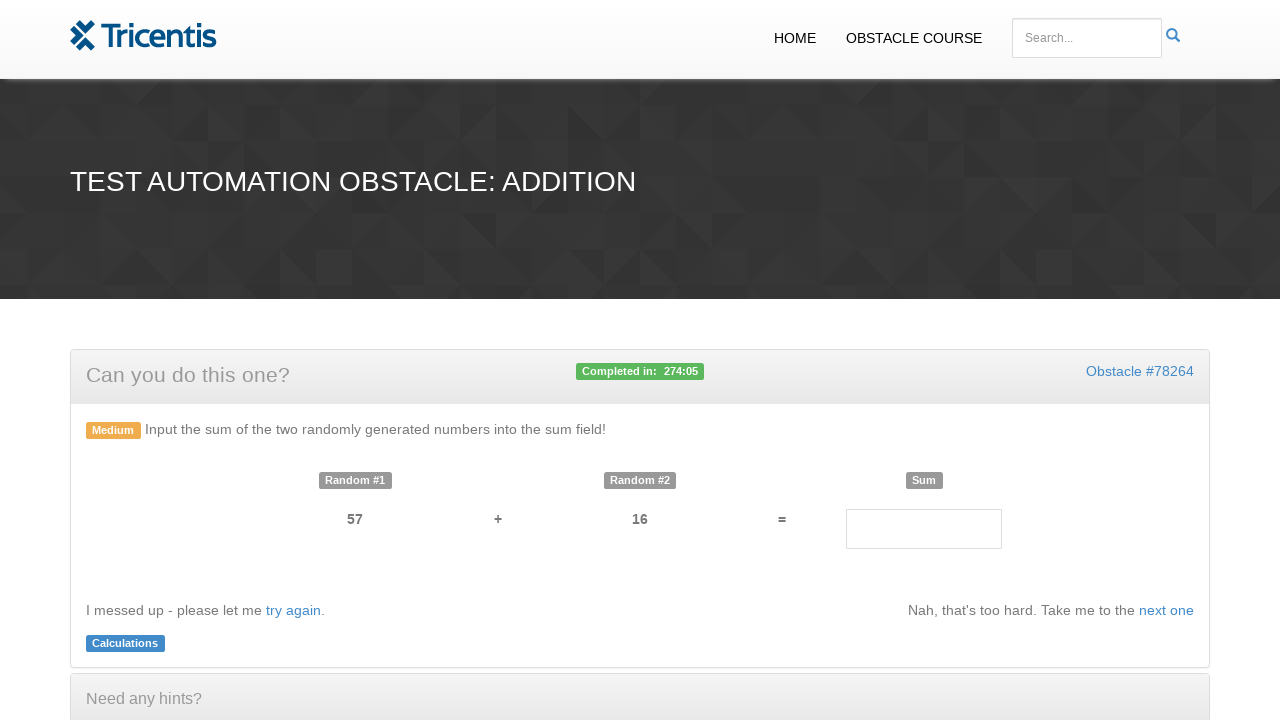

Calculated sum: 57 + 16 = 73
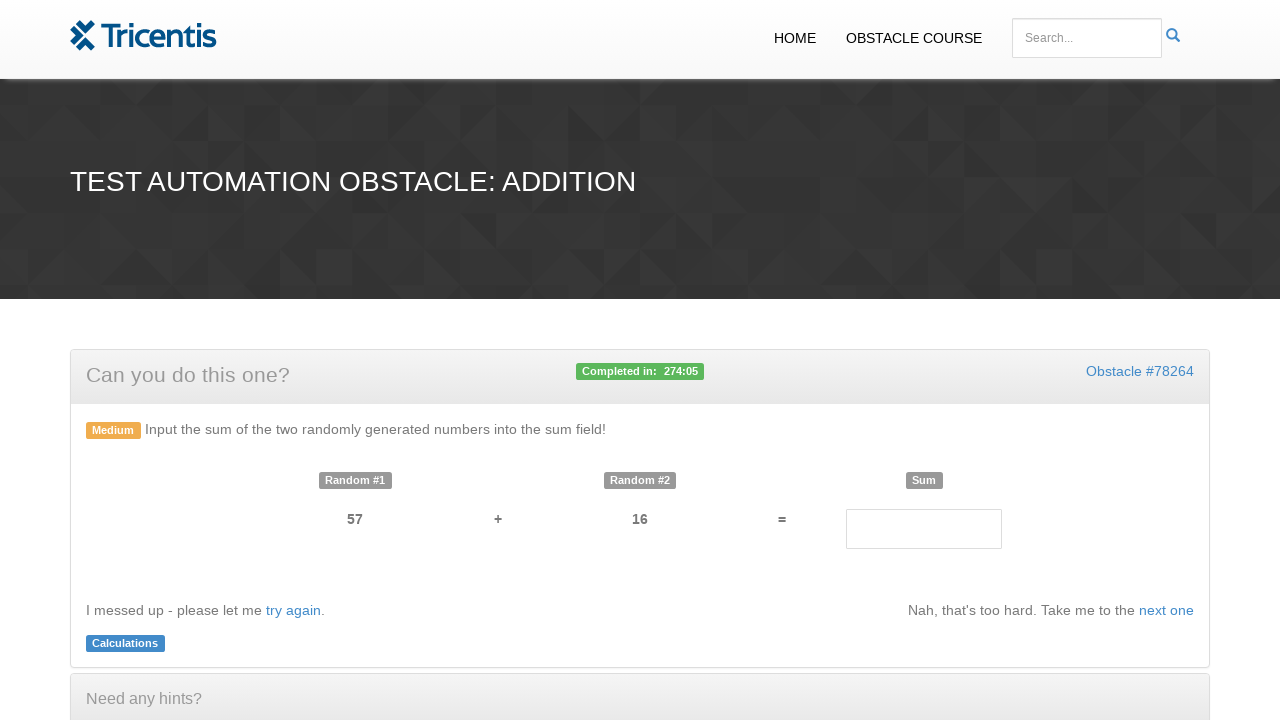

Entered sum (73) into #result field on #result
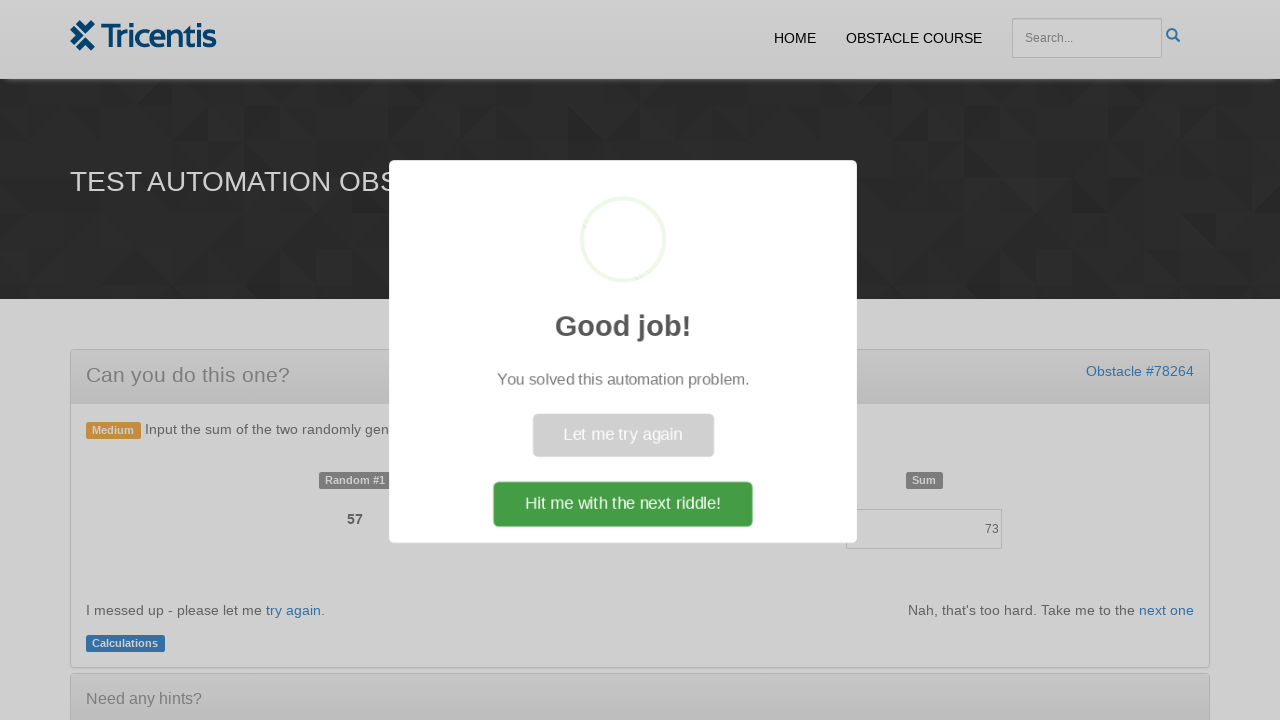

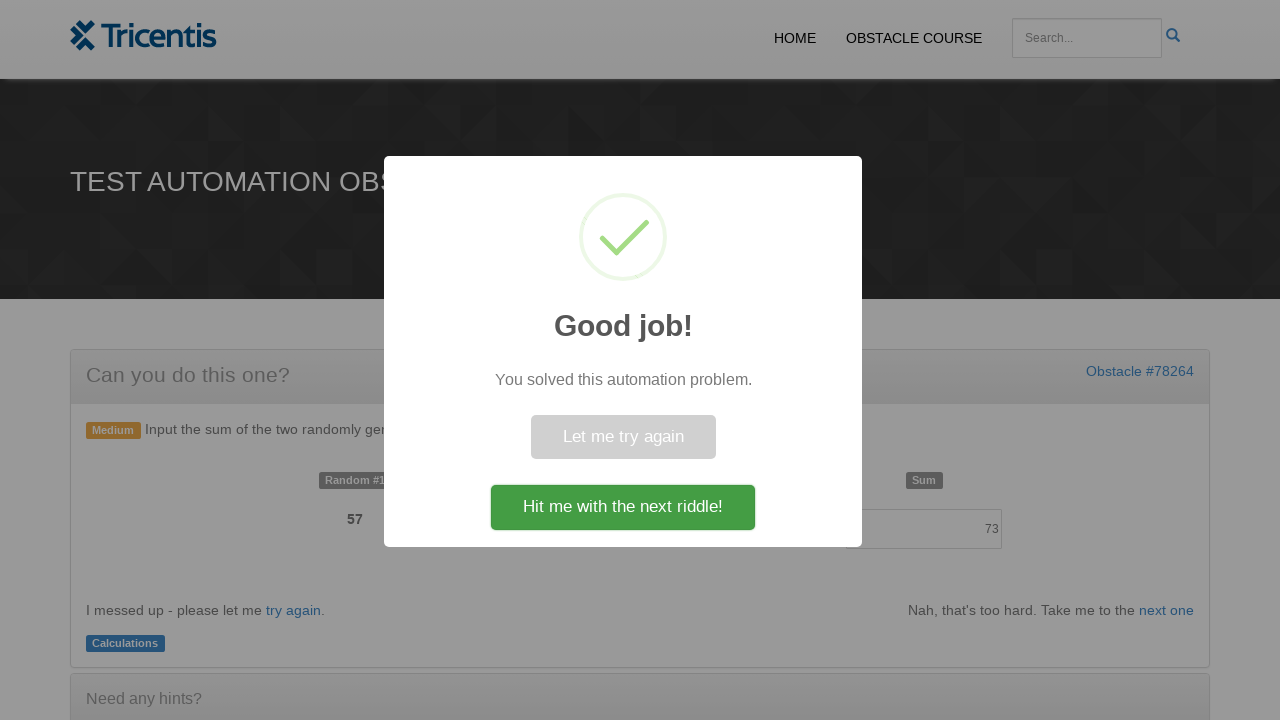